Tests that new todo items are appended to the bottom of the list by creating 3 items

Starting URL: https://demo.playwright.dev/todomvc

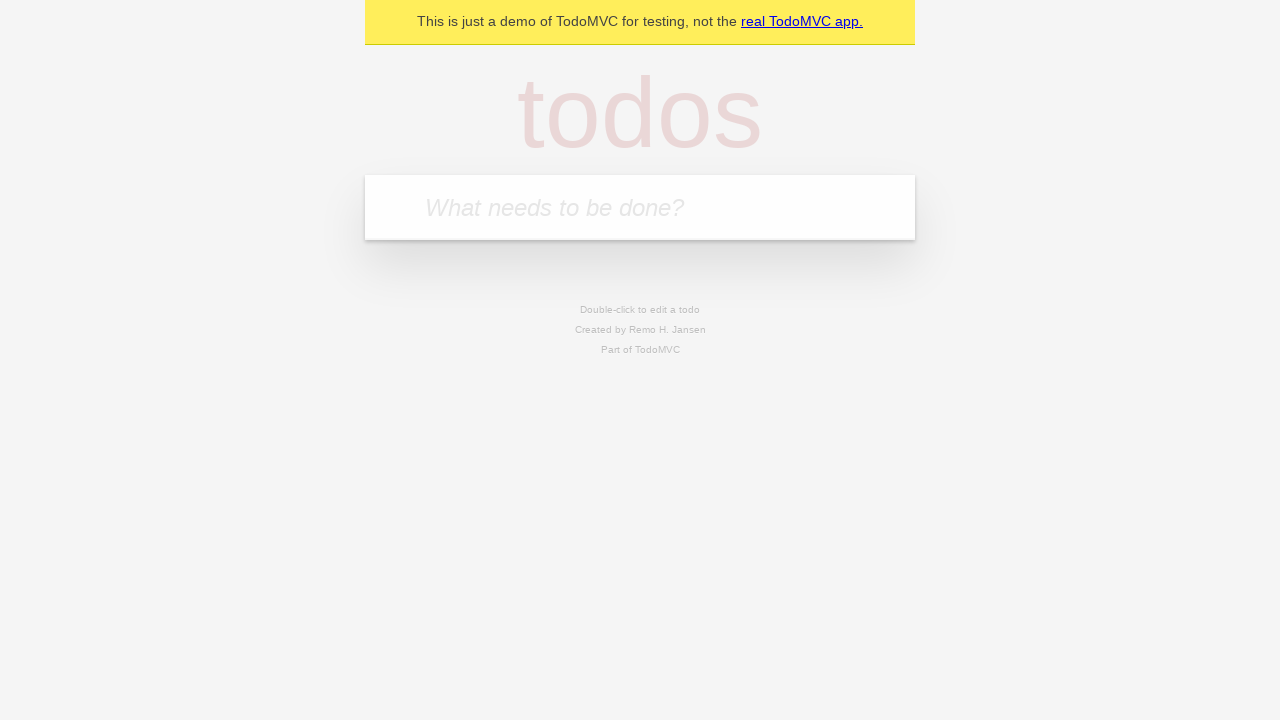

Located the 'What needs to be done?' input field
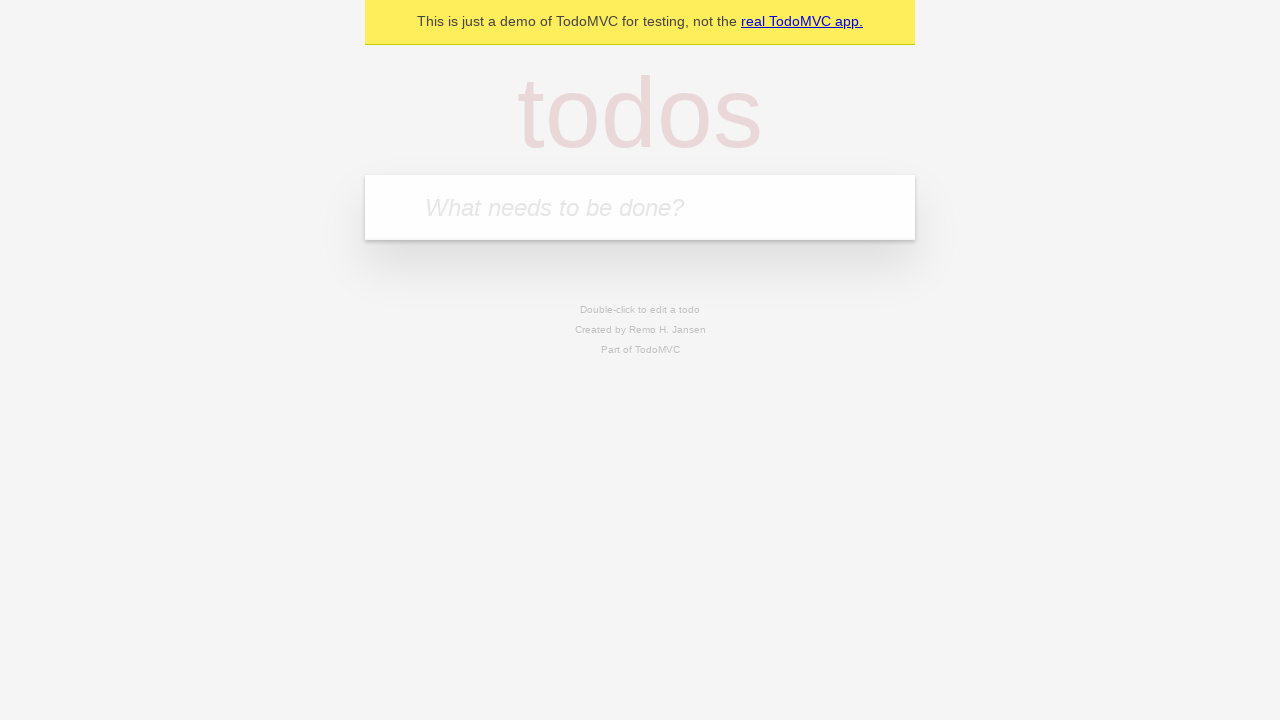

Filled input with 'buy some cheese' on internal:attr=[placeholder="What needs to be done?"i]
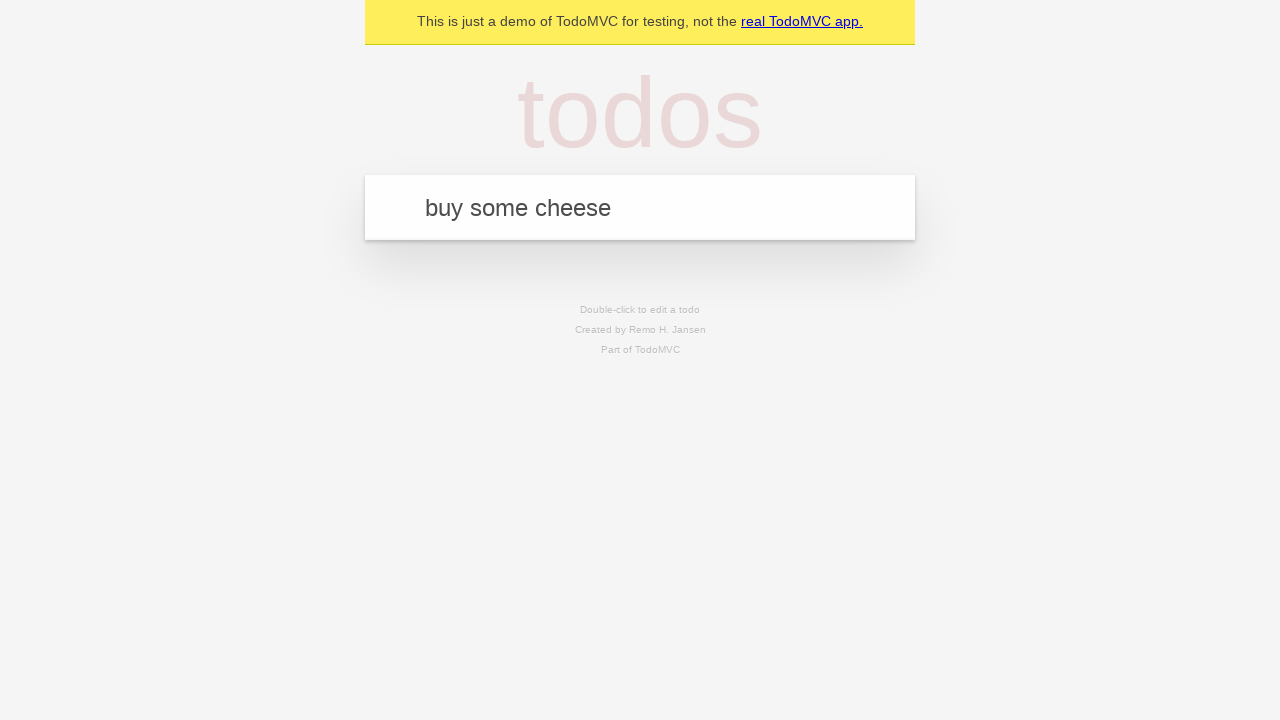

Pressed Enter to create first todo item on internal:attr=[placeholder="What needs to be done?"i]
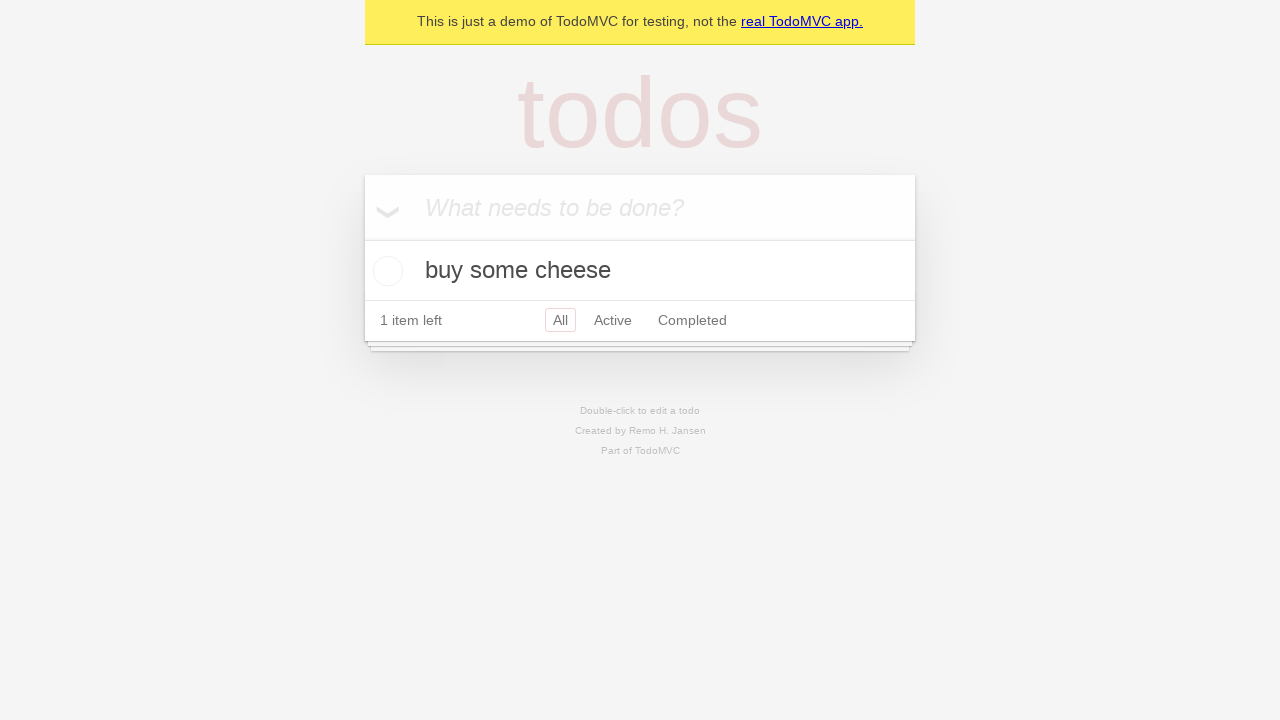

Filled input with 'feed the cat' on internal:attr=[placeholder="What needs to be done?"i]
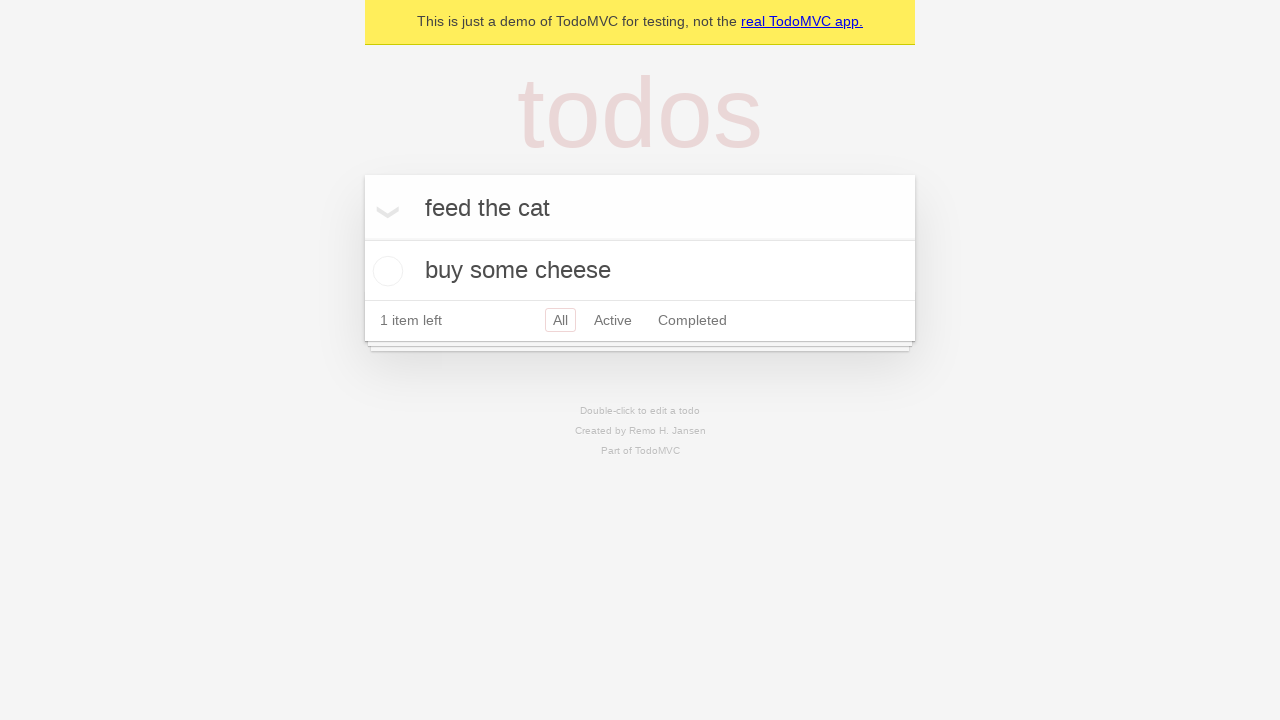

Pressed Enter to create second todo item on internal:attr=[placeholder="What needs to be done?"i]
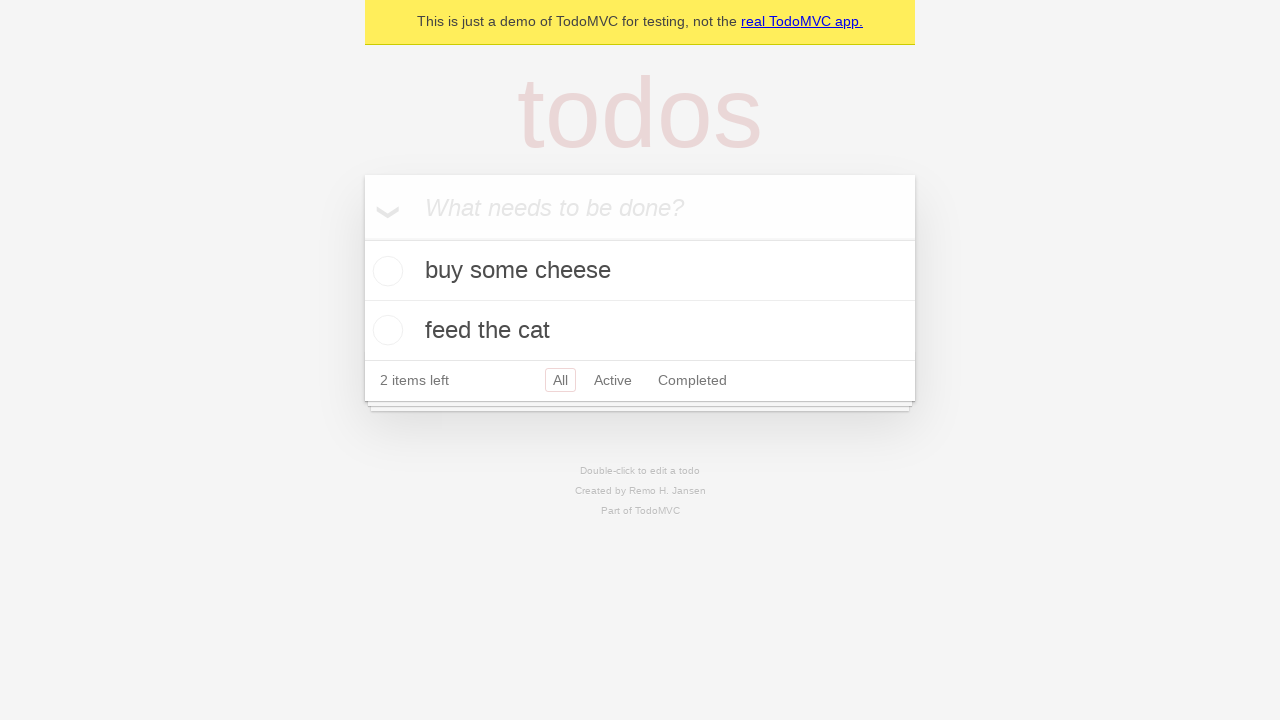

Filled input with 'book a doctors appointment' on internal:attr=[placeholder="What needs to be done?"i]
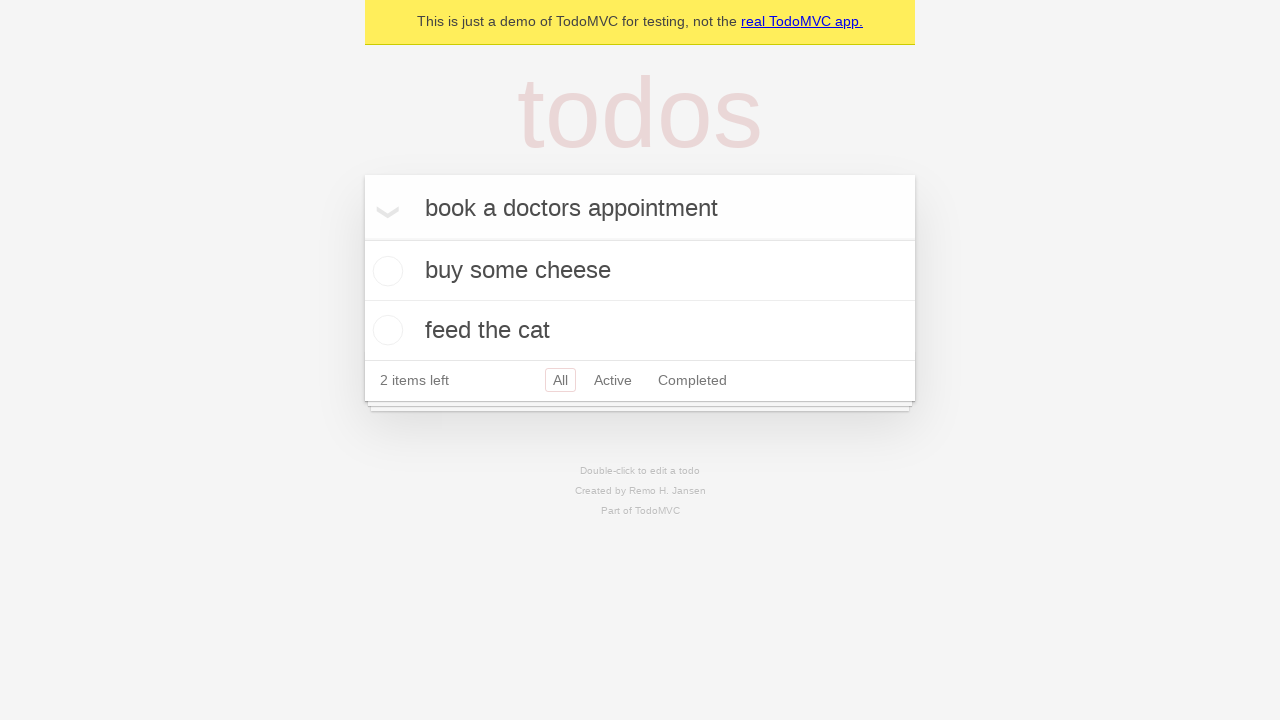

Pressed Enter to create third todo item on internal:attr=[placeholder="What needs to be done?"i]
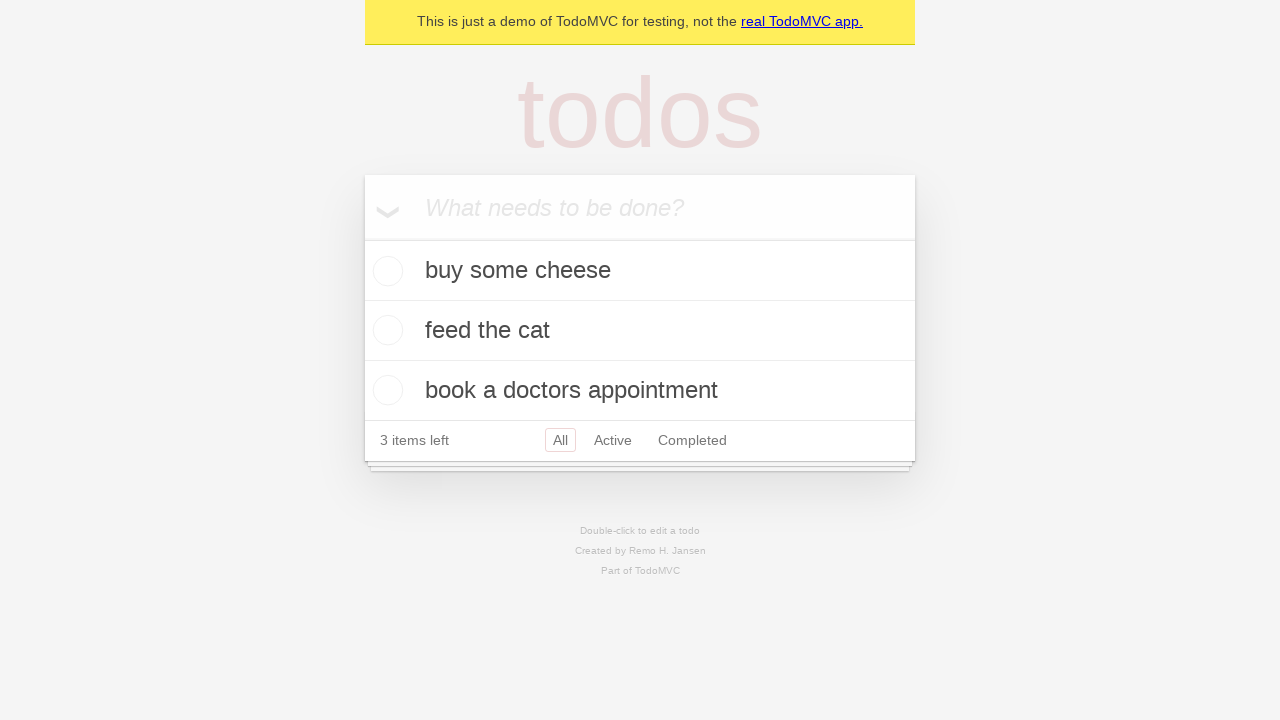

Verified all 3 todo items are visible in the list
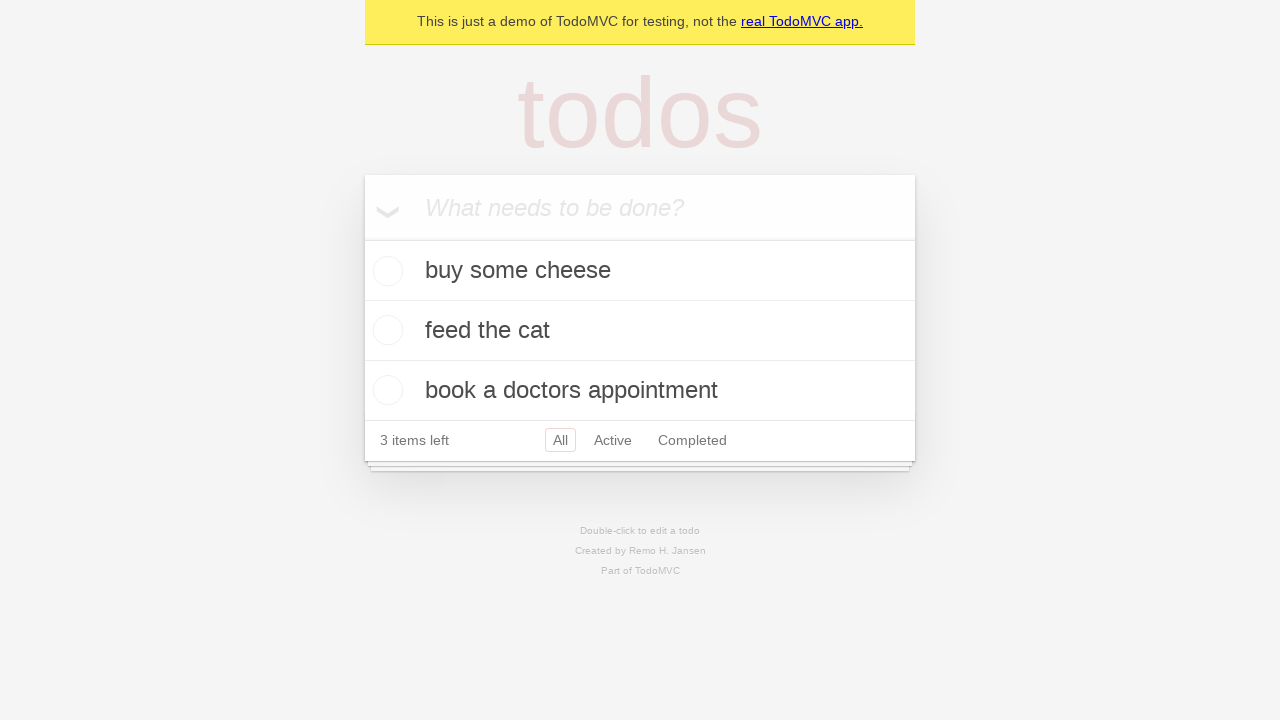

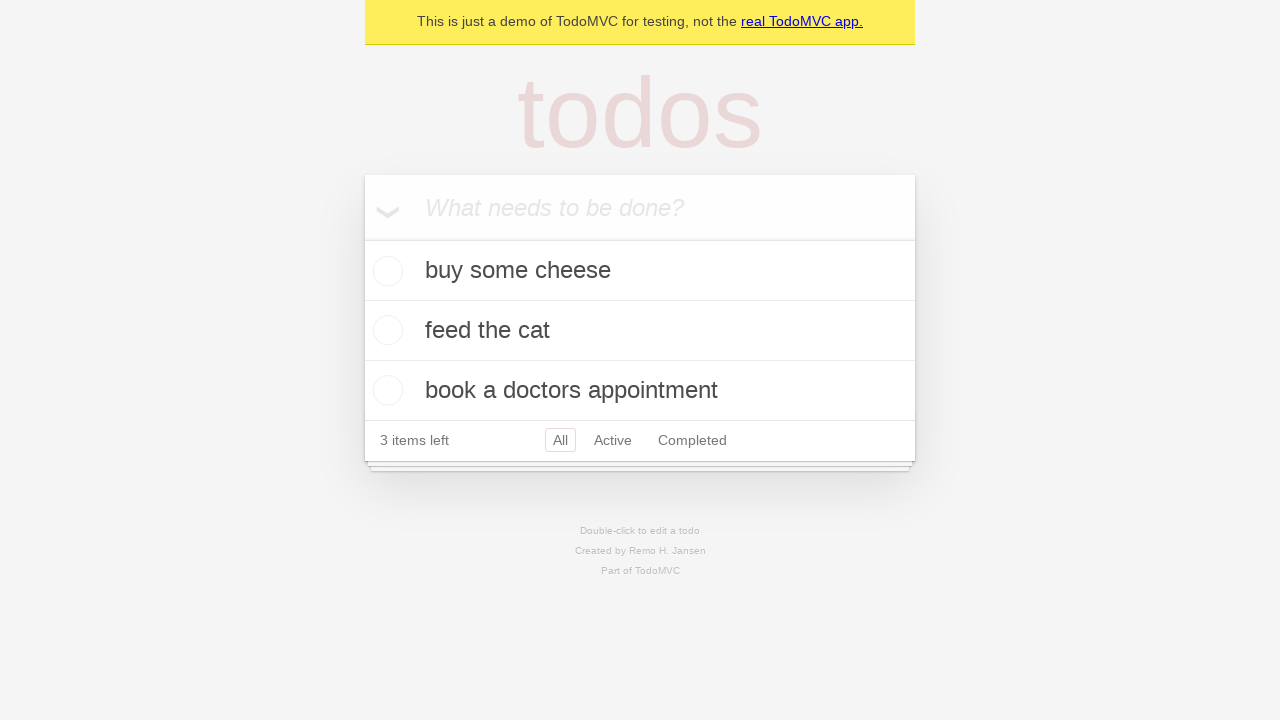